Tests file upload and download functionality on demoqa.com by uploading a test file and downloading a sample file

Starting URL: https://demoqa.com/upload-download

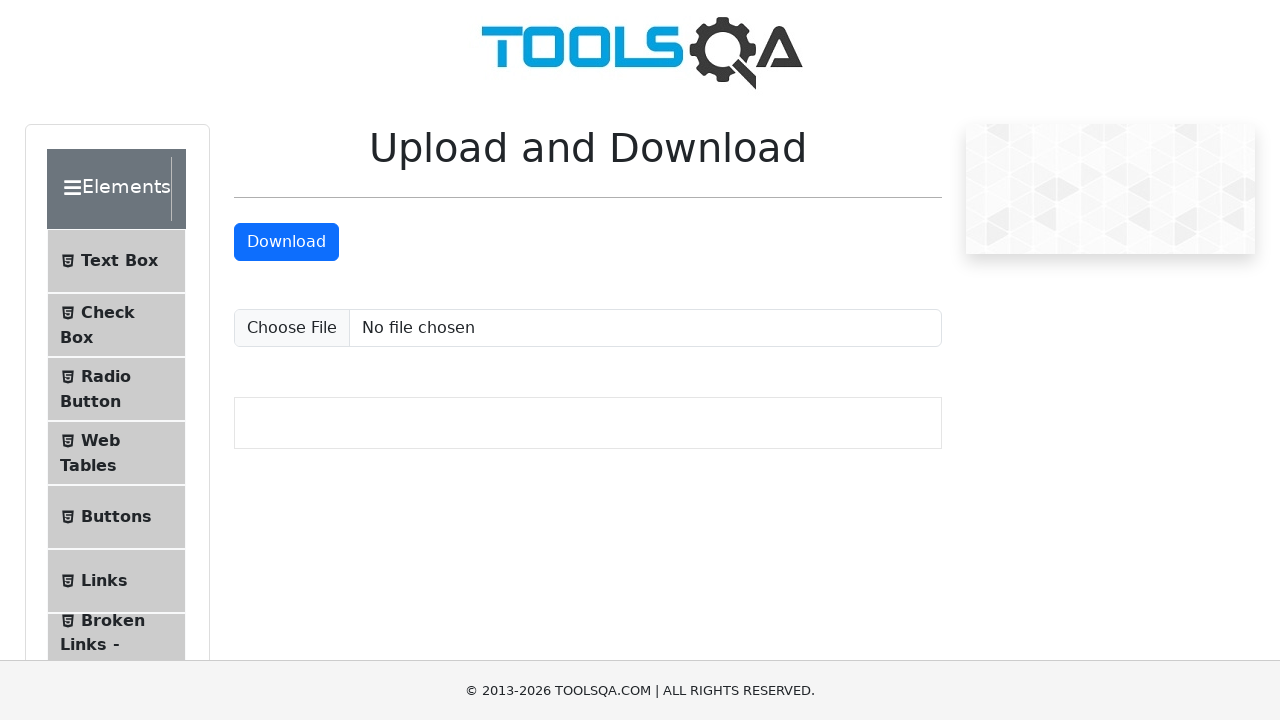

Created temporary test file for upload
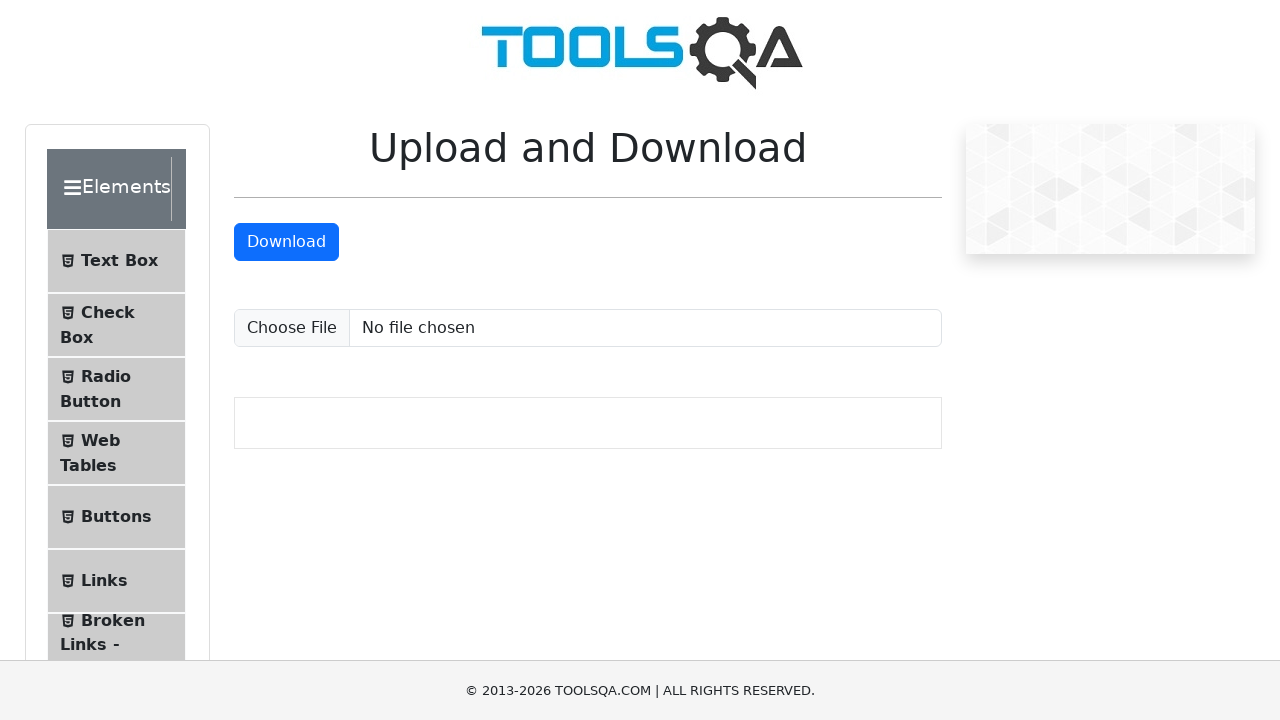

Set input file for upload
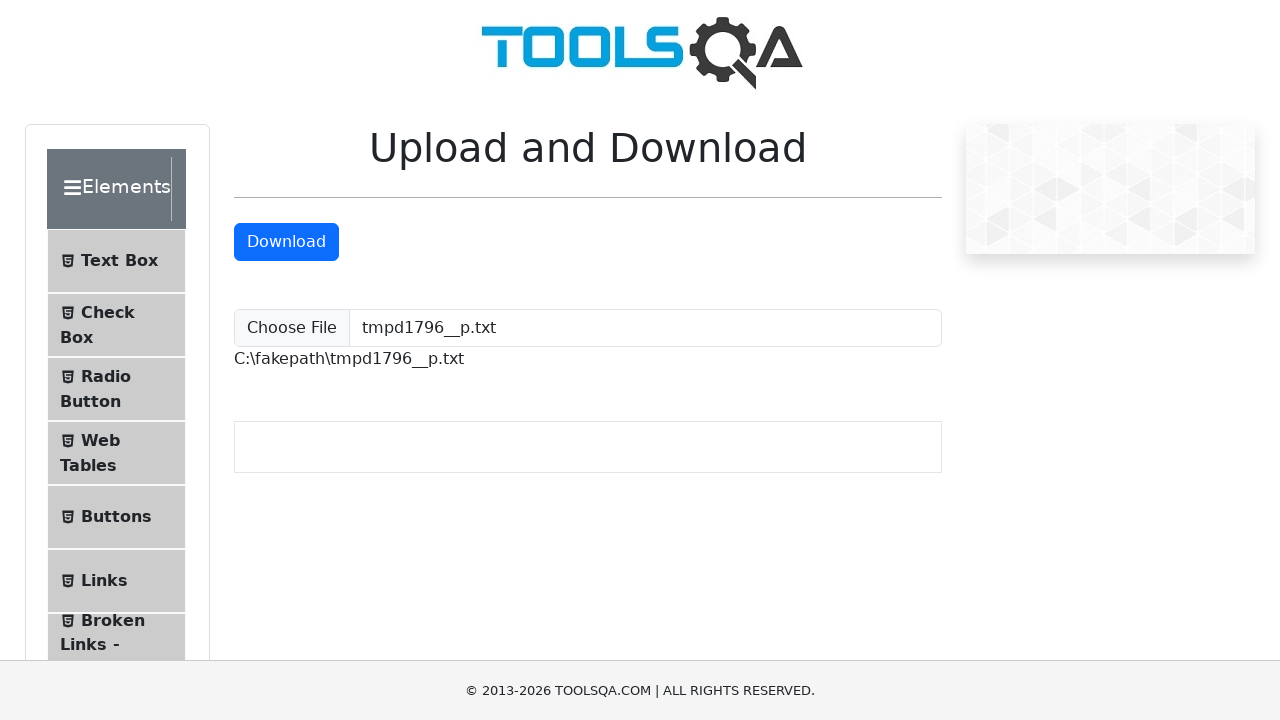

Upload confirmation element appeared
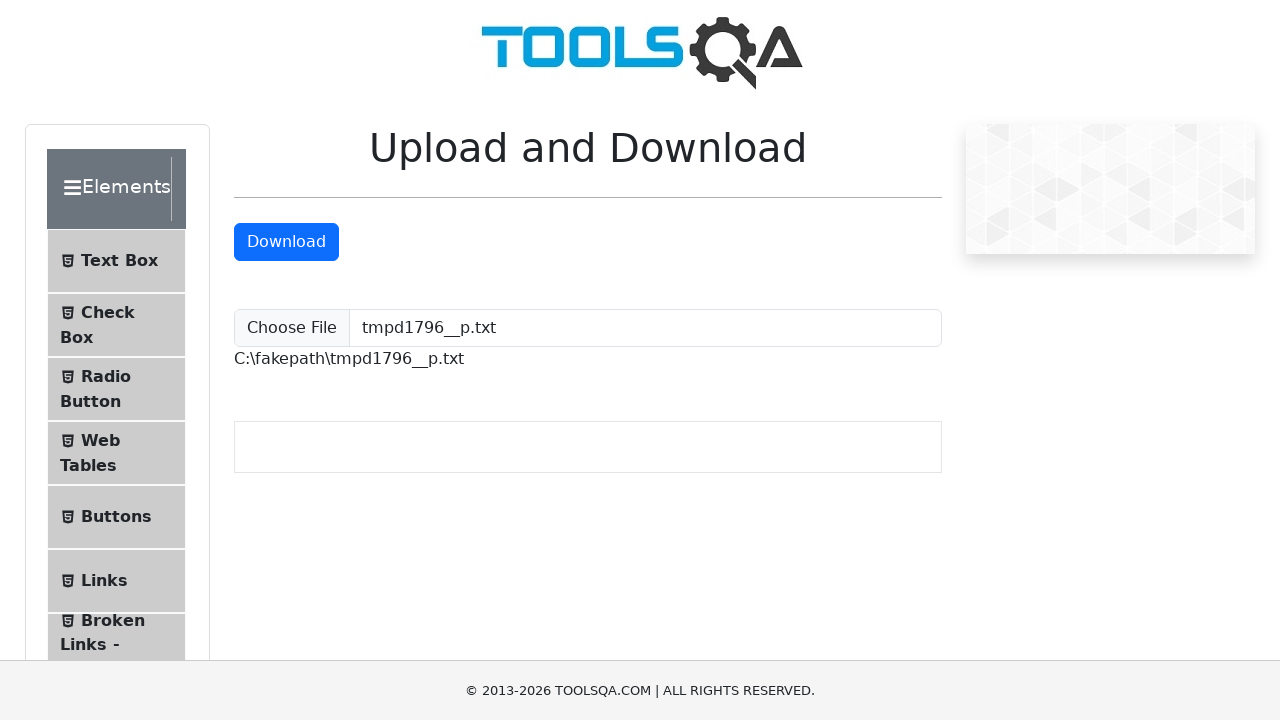

Navigated to upload-download page
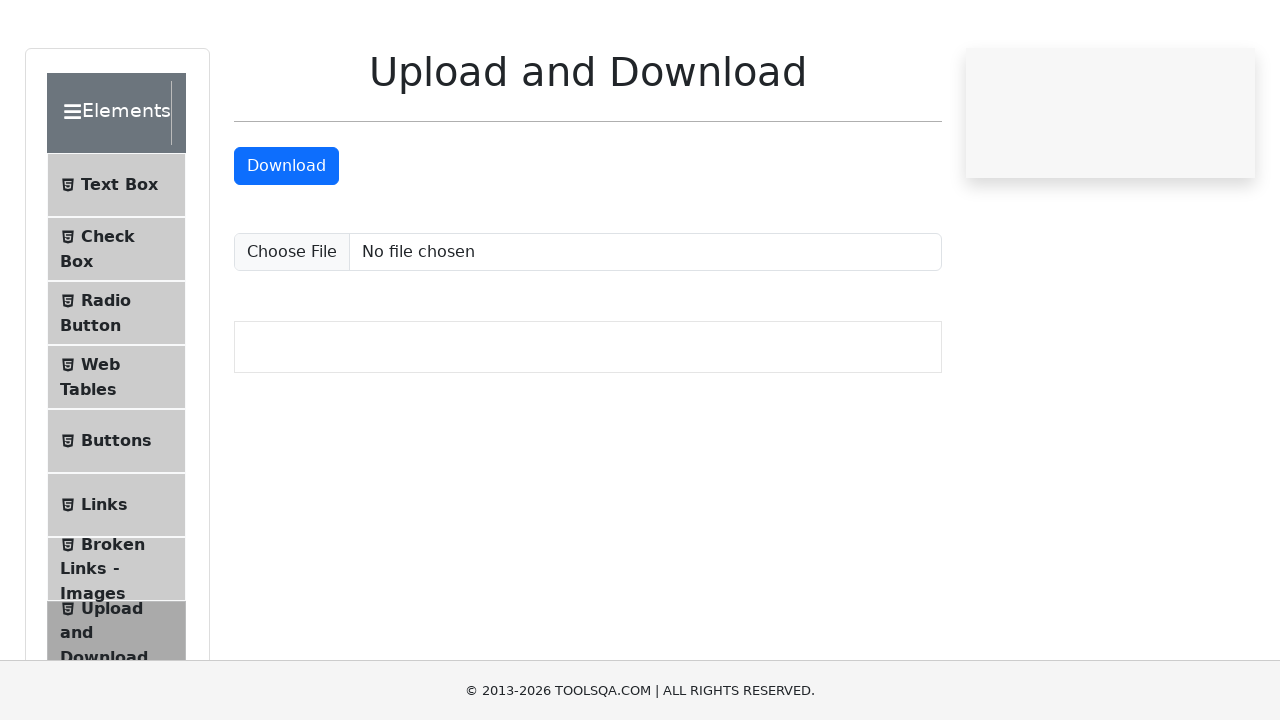

Clicked download button at (286, 242) on #downloadButton
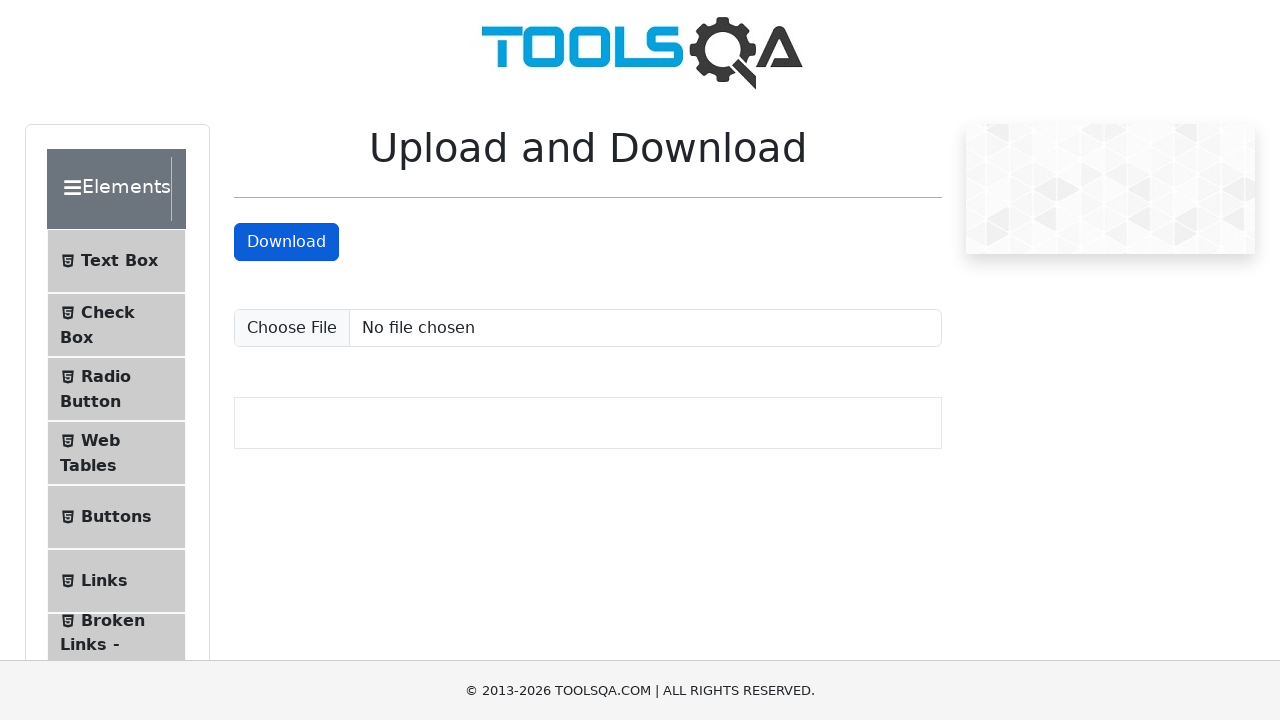

Download initiated and captured
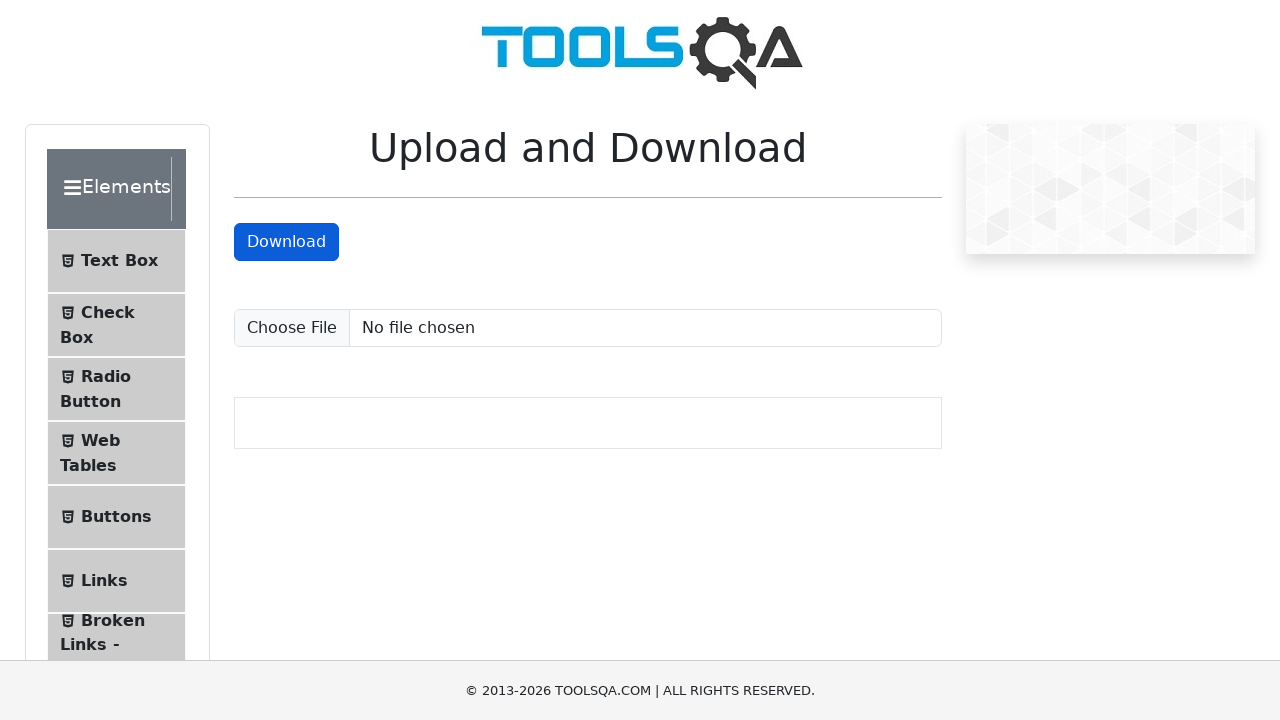

Verified download file path
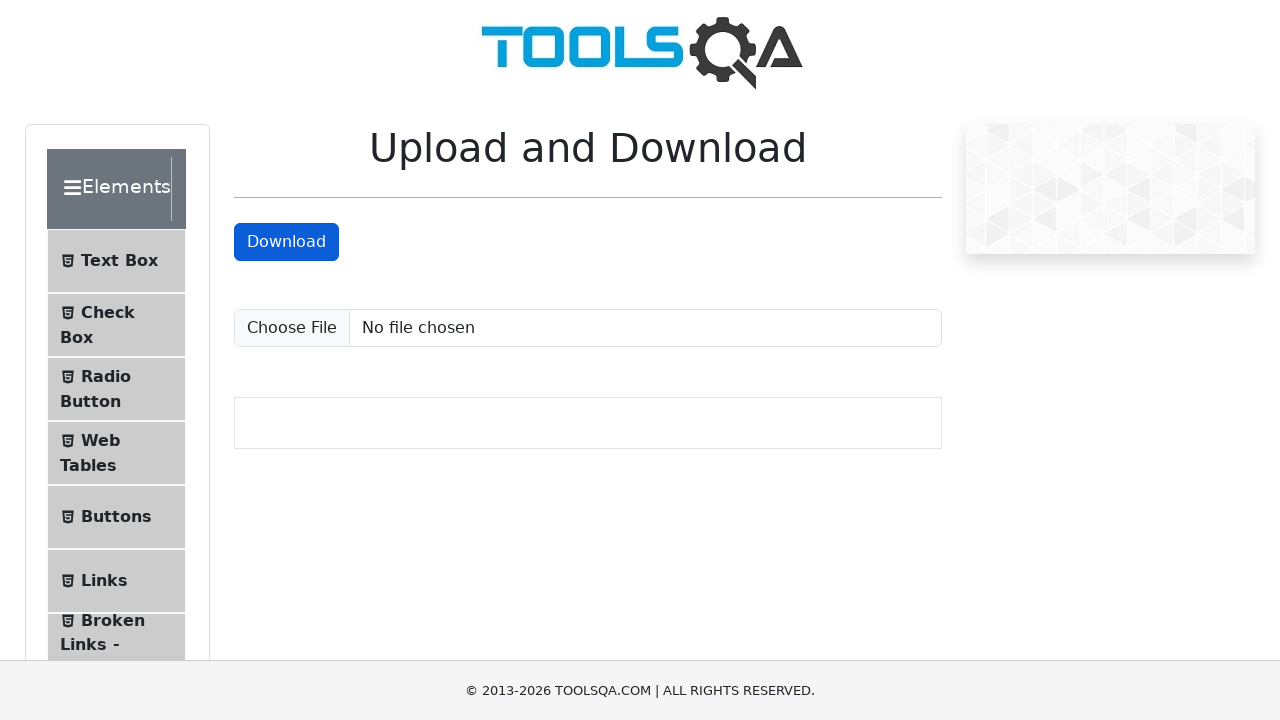

Cleaned up temporary test file
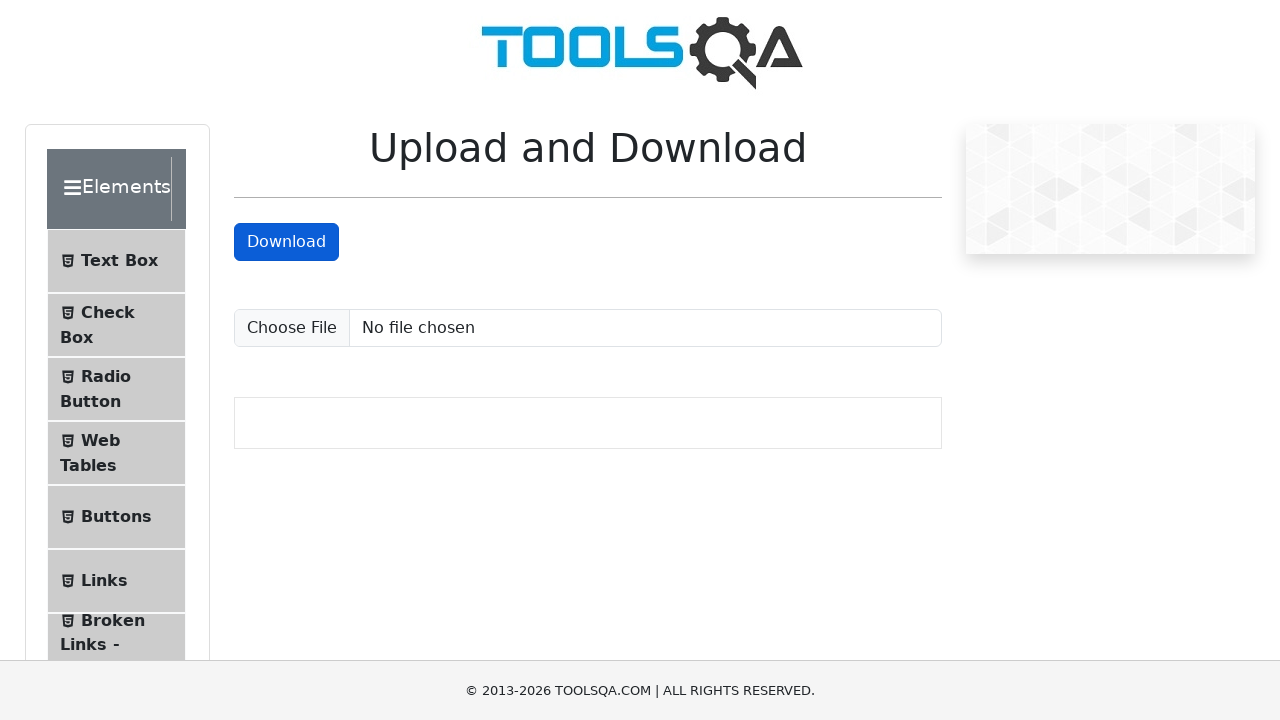

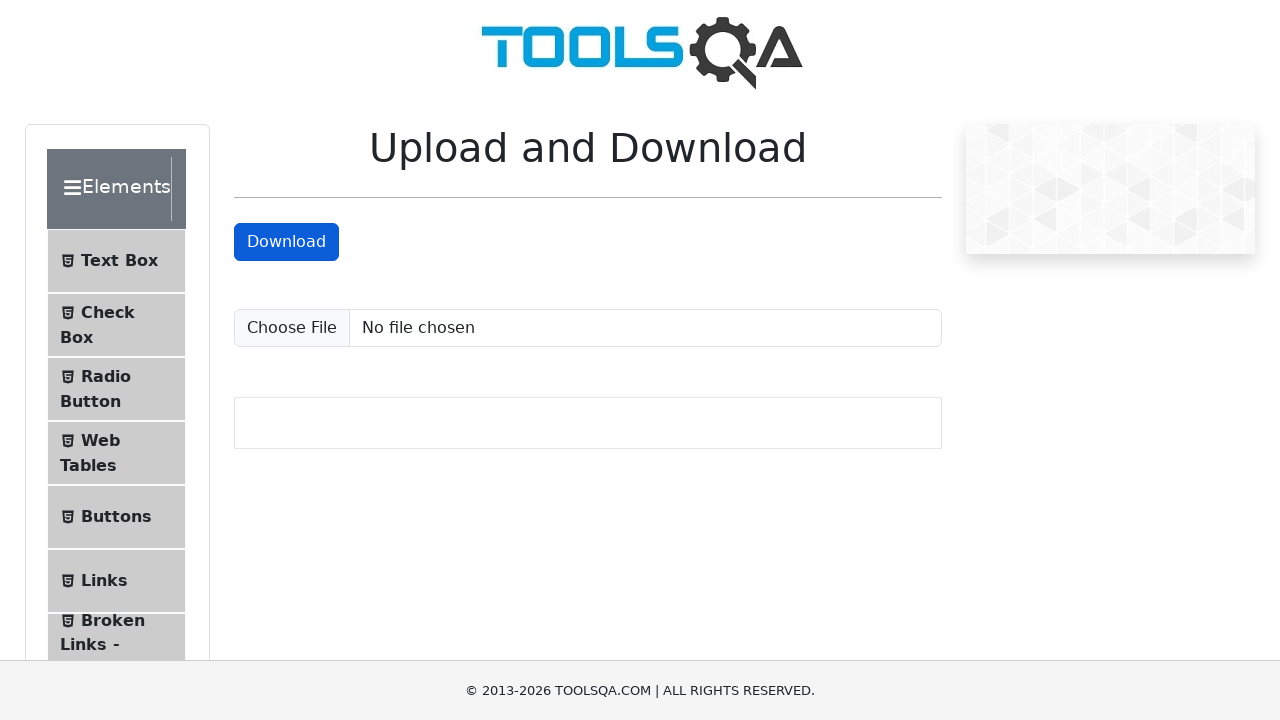